Tests dropdown selection by selecting an option by its index

Starting URL: https://kristinek.github.io/site/examples/actions

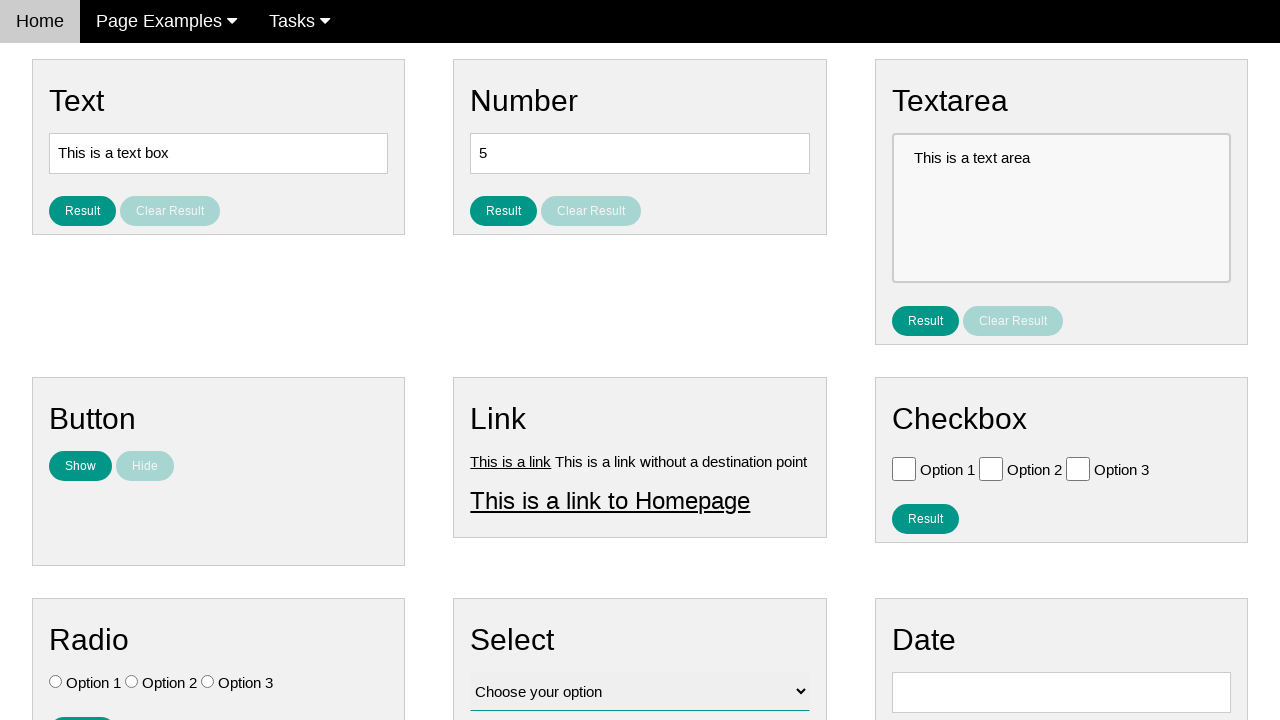

Navigated to actions example page
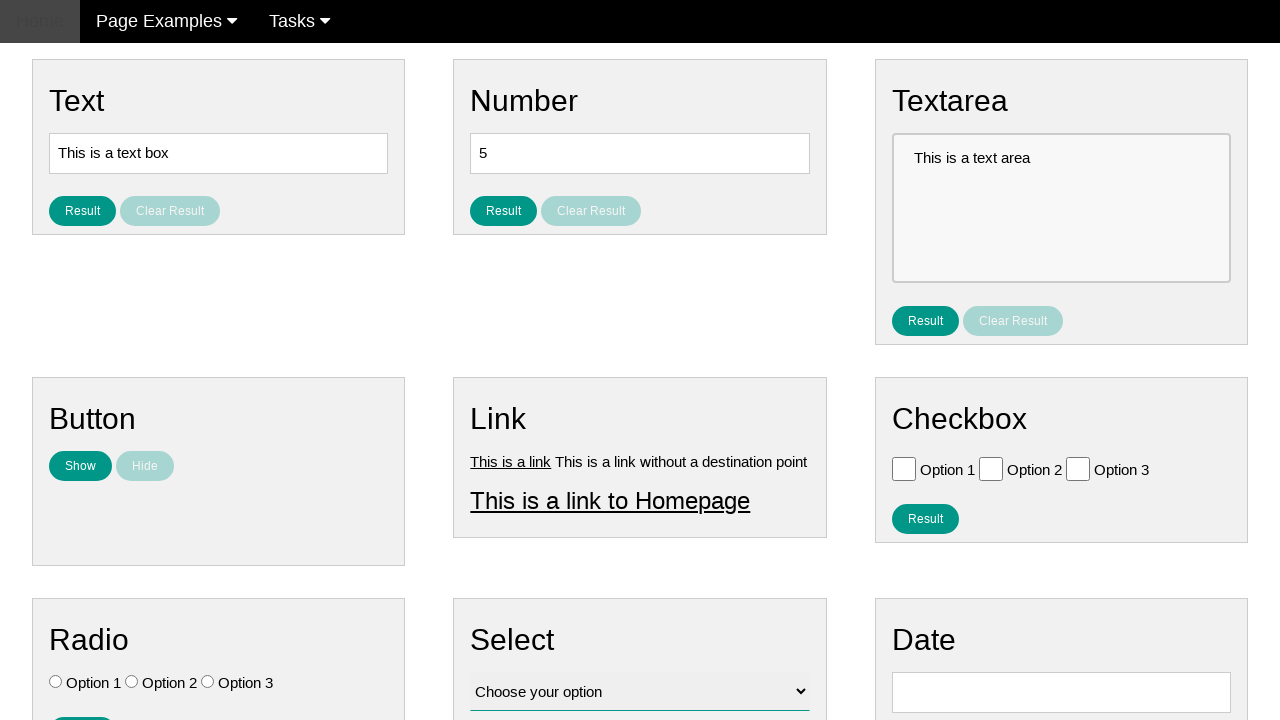

Selected option at index 1 from dropdown #vfb-12 on #vfb-12
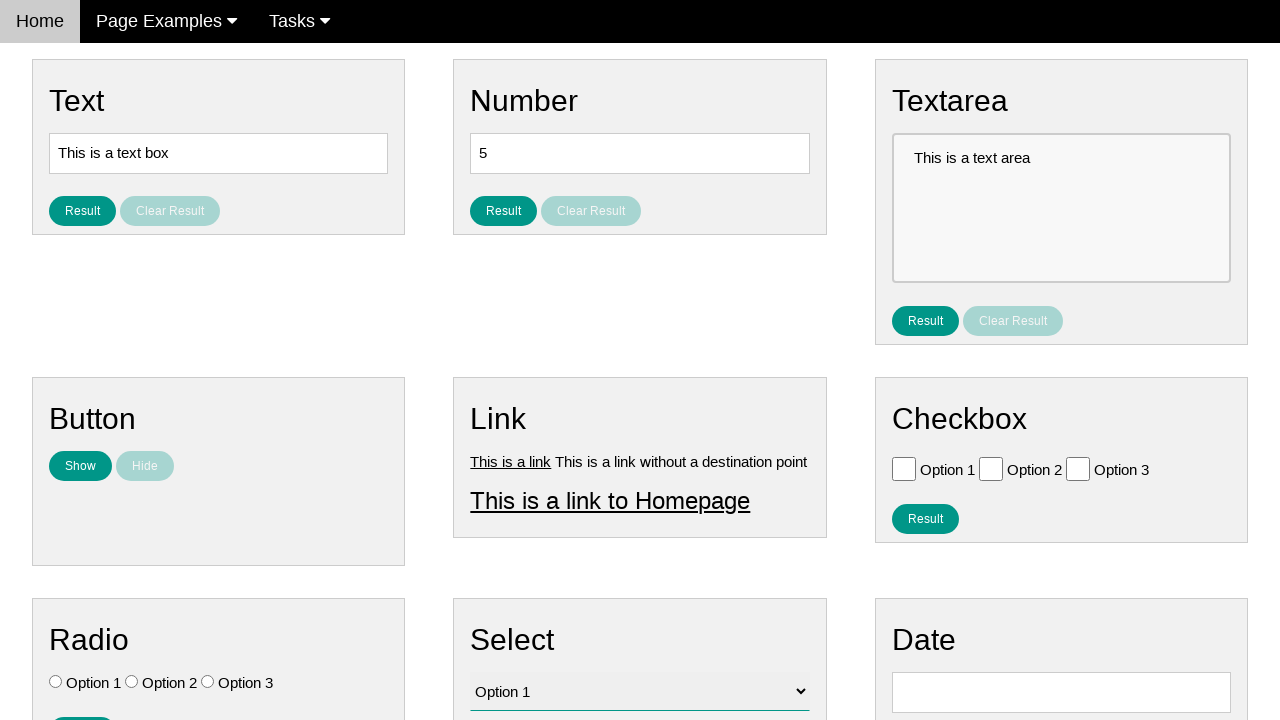

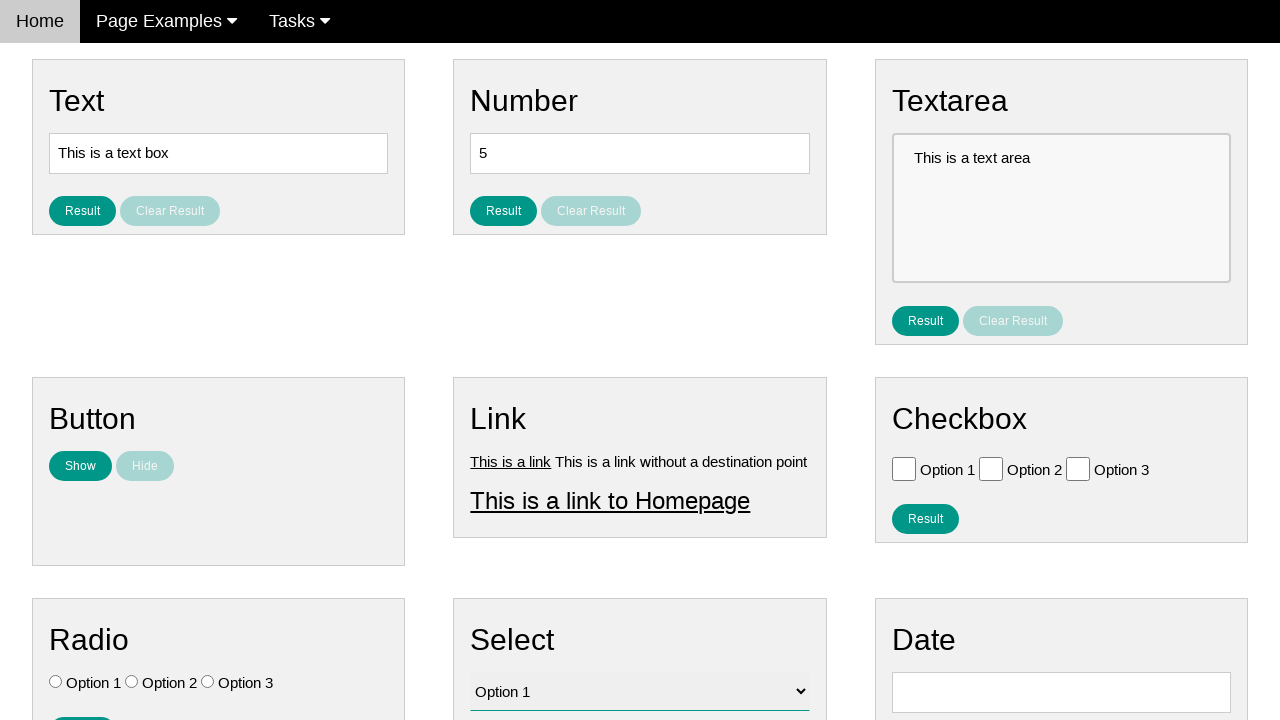